Tests that browser back button works correctly with todo filters

Starting URL: https://demo.playwright.dev/todomvc

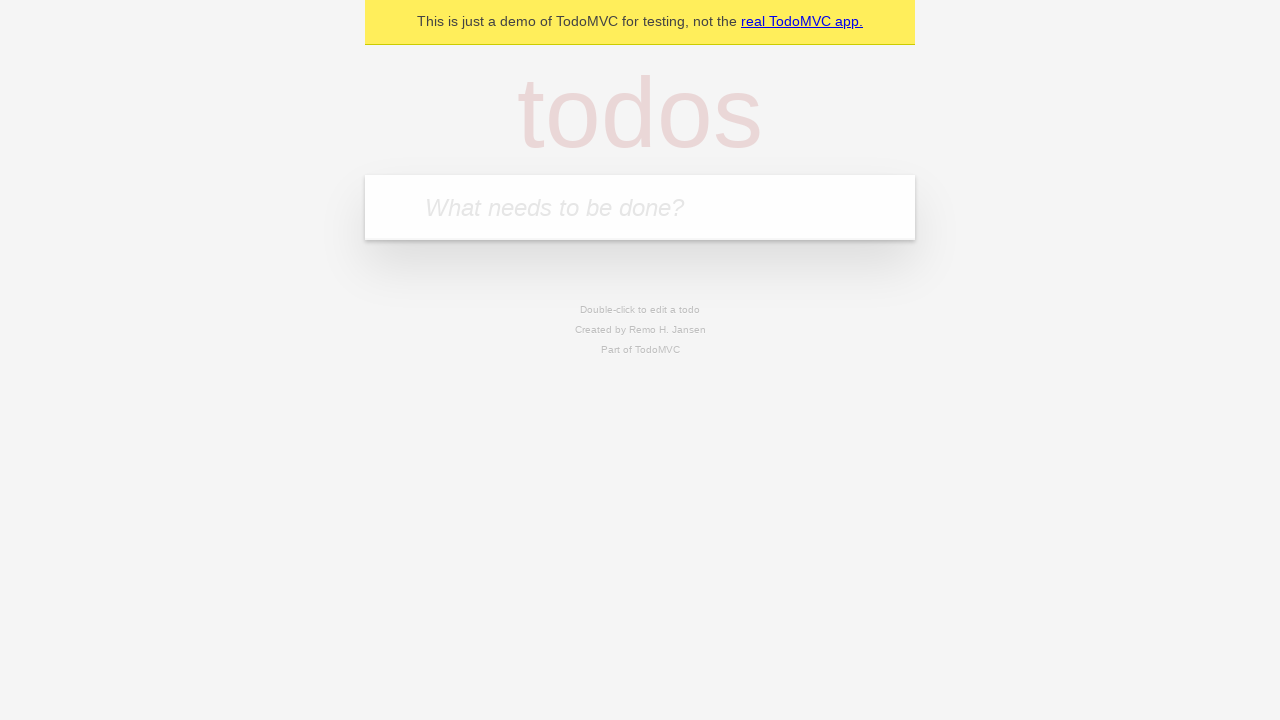

Filled todo input with 'buy some cheese' on internal:attr=[placeholder="What needs to be done?"i]
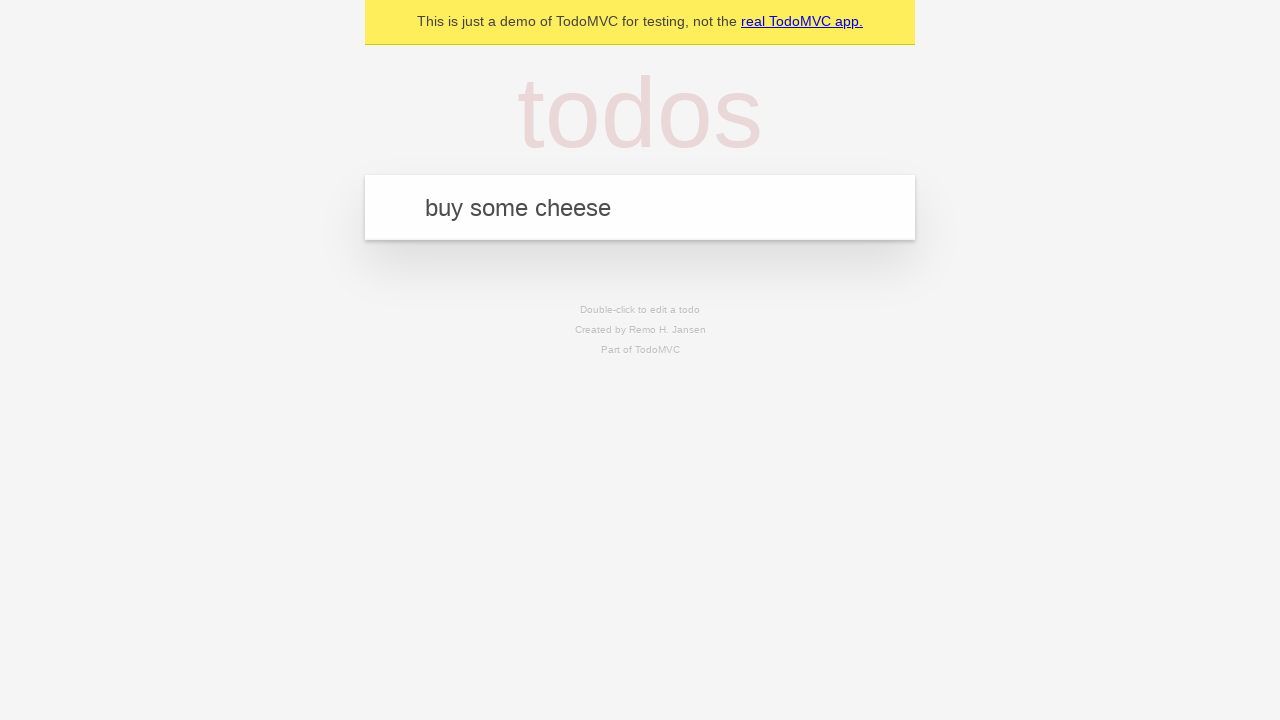

Pressed Enter to create todo 'buy some cheese' on internal:attr=[placeholder="What needs to be done?"i]
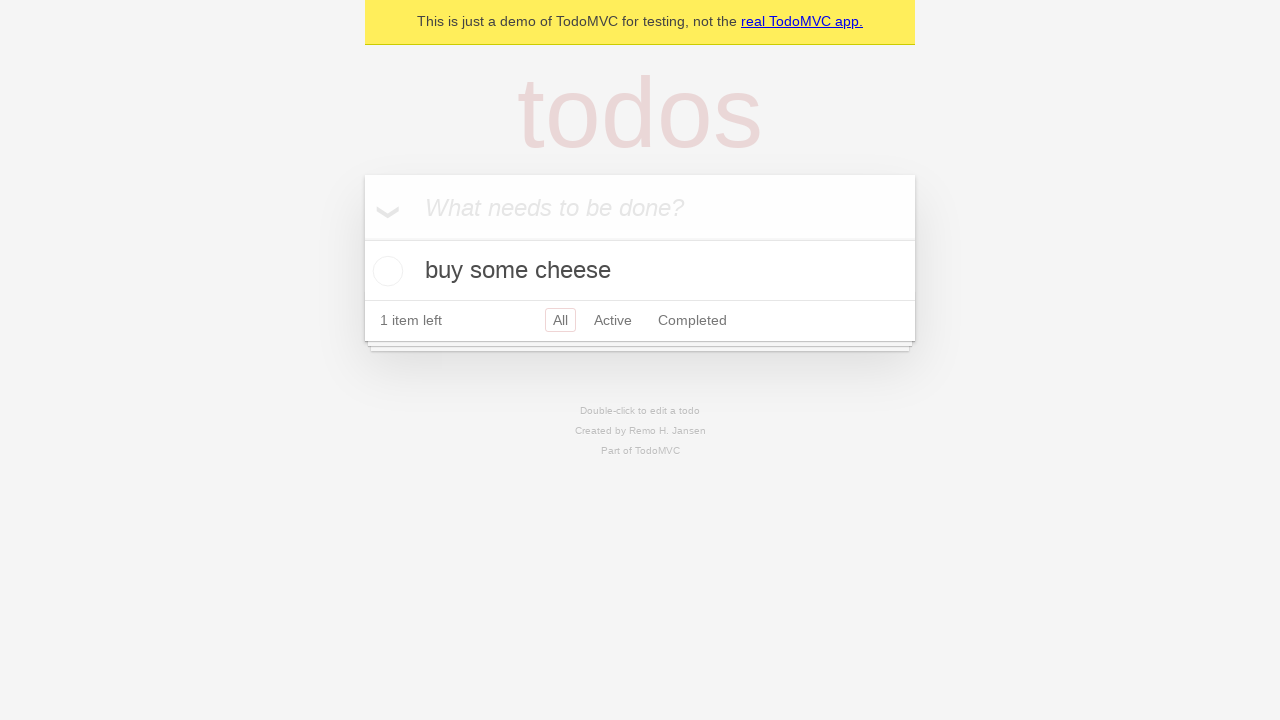

Filled todo input with 'feed the cat' on internal:attr=[placeholder="What needs to be done?"i]
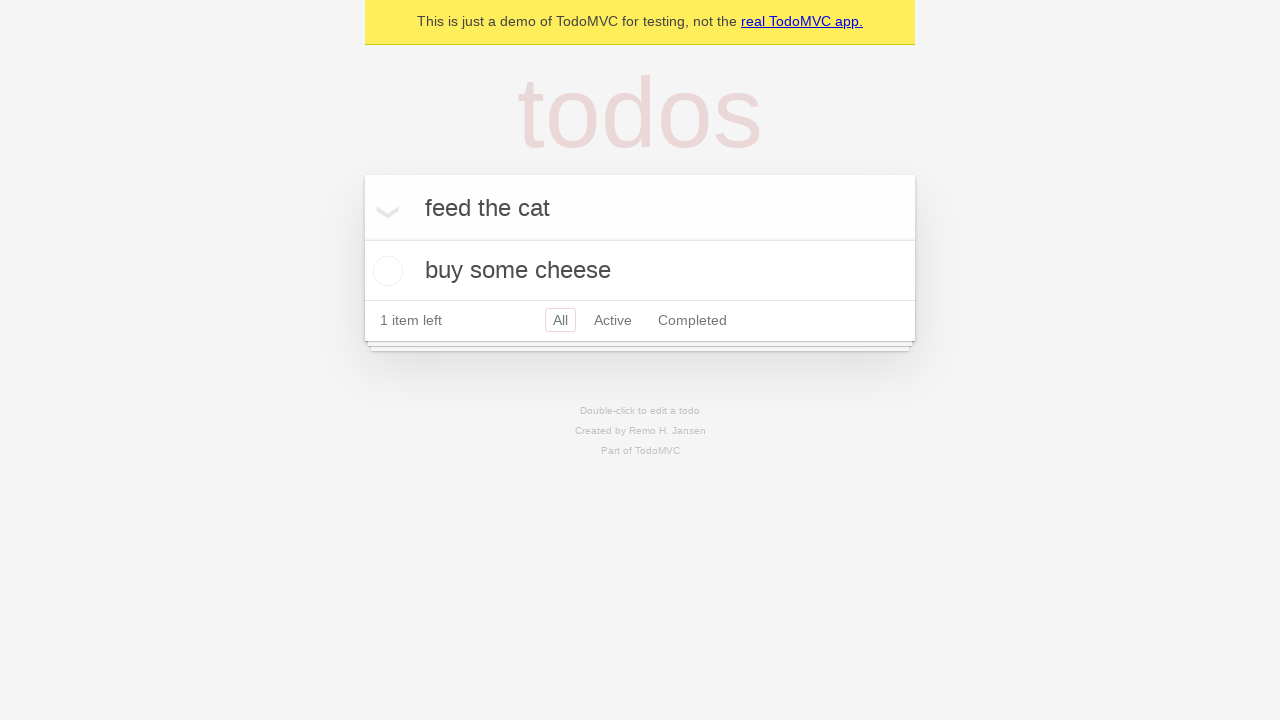

Pressed Enter to create todo 'feed the cat' on internal:attr=[placeholder="What needs to be done?"i]
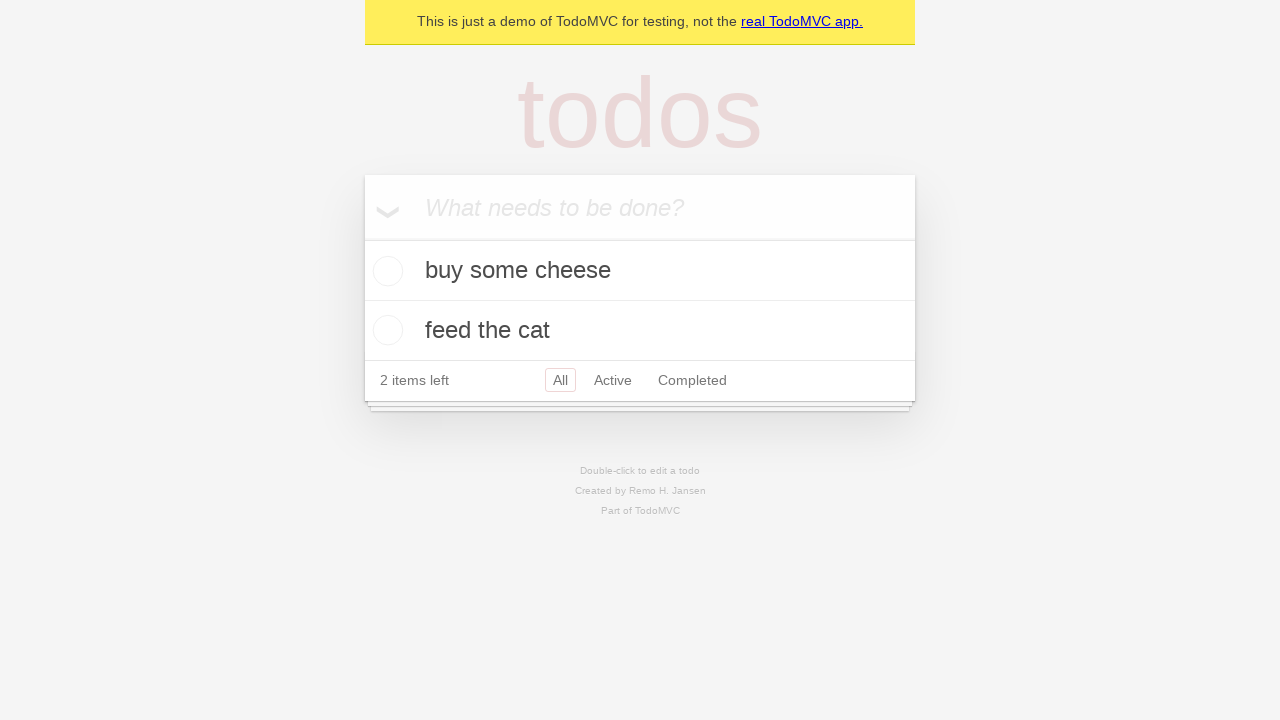

Filled todo input with 'book a doctors appointment' on internal:attr=[placeholder="What needs to be done?"i]
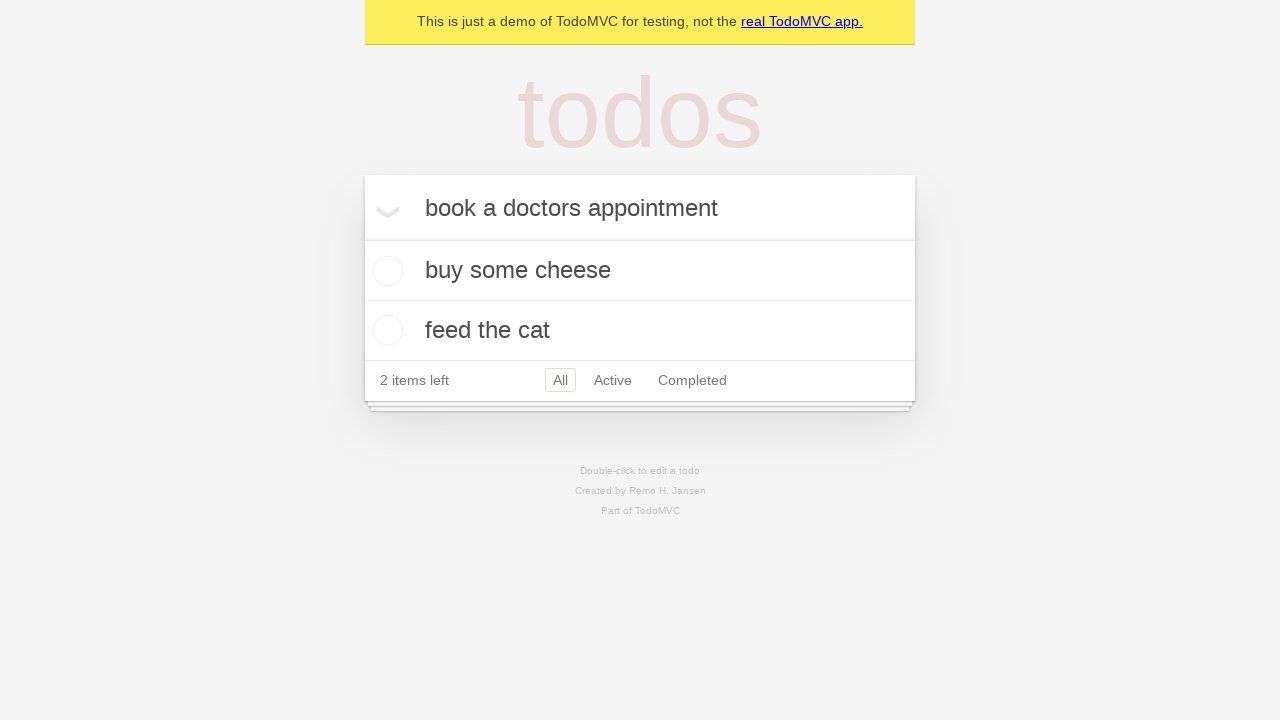

Pressed Enter to create todo 'book a doctors appointment' on internal:attr=[placeholder="What needs to be done?"i]
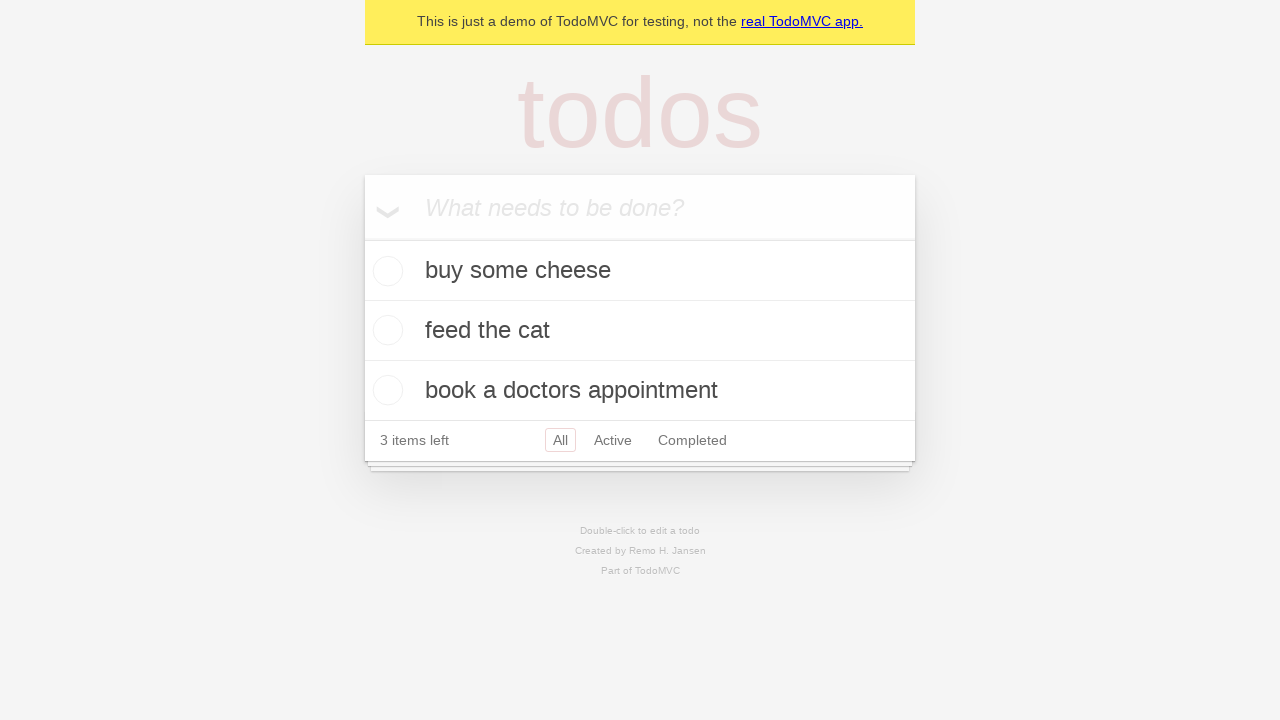

Waited for third todo item to appear
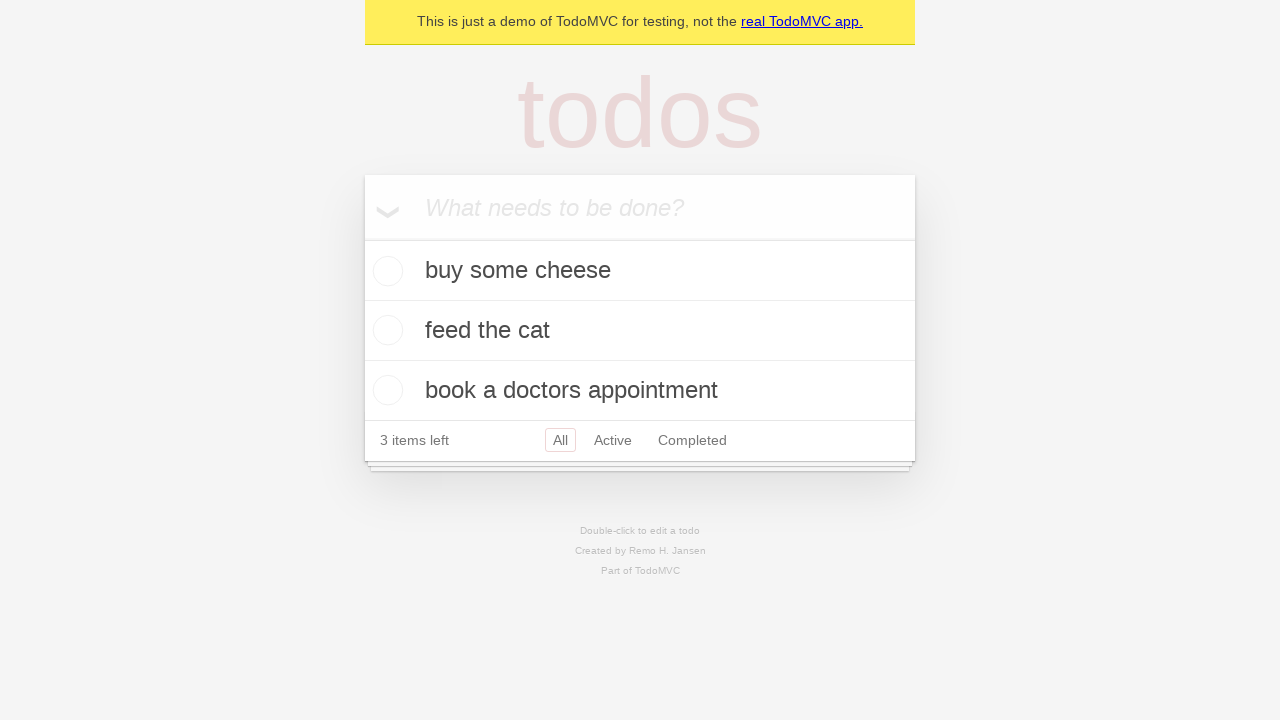

Checked the checkbox on second todo item to mark it as completed at (385, 330) on [data-testid='todo-item'] >> nth=1 >> internal:role=checkbox
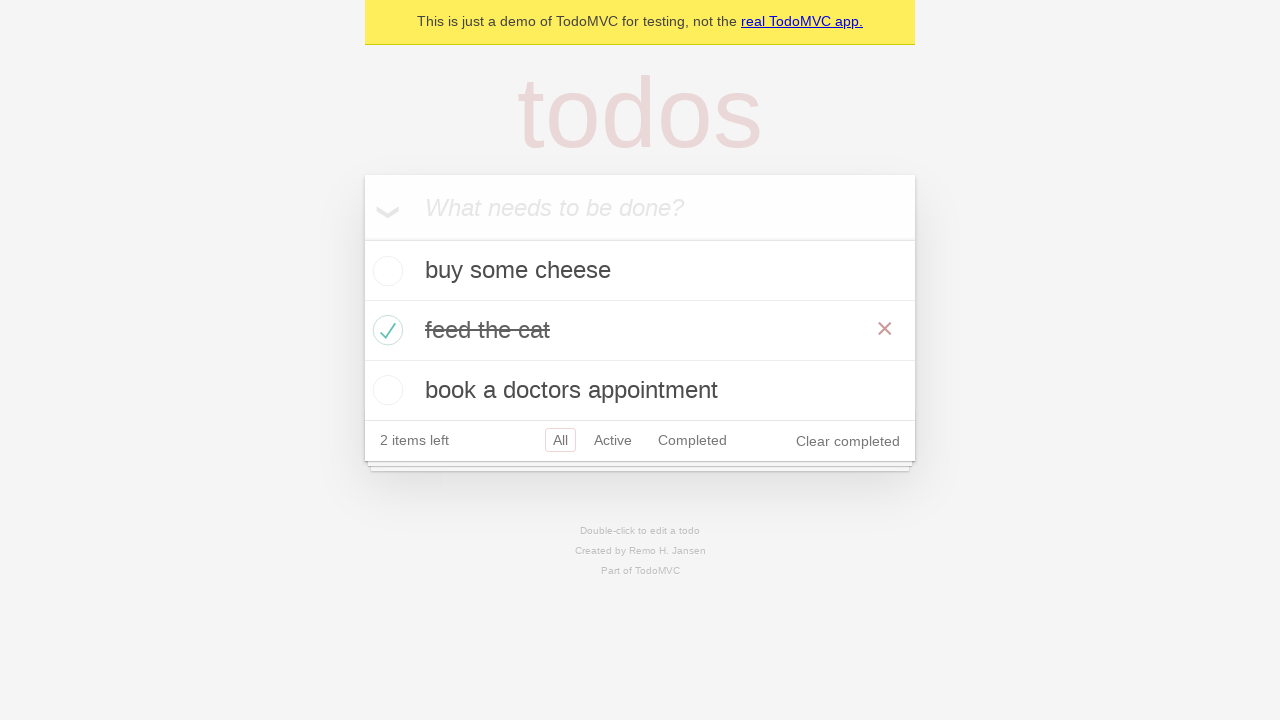

Clicked 'All' filter link at (560, 440) on internal:role=link[name="All"i]
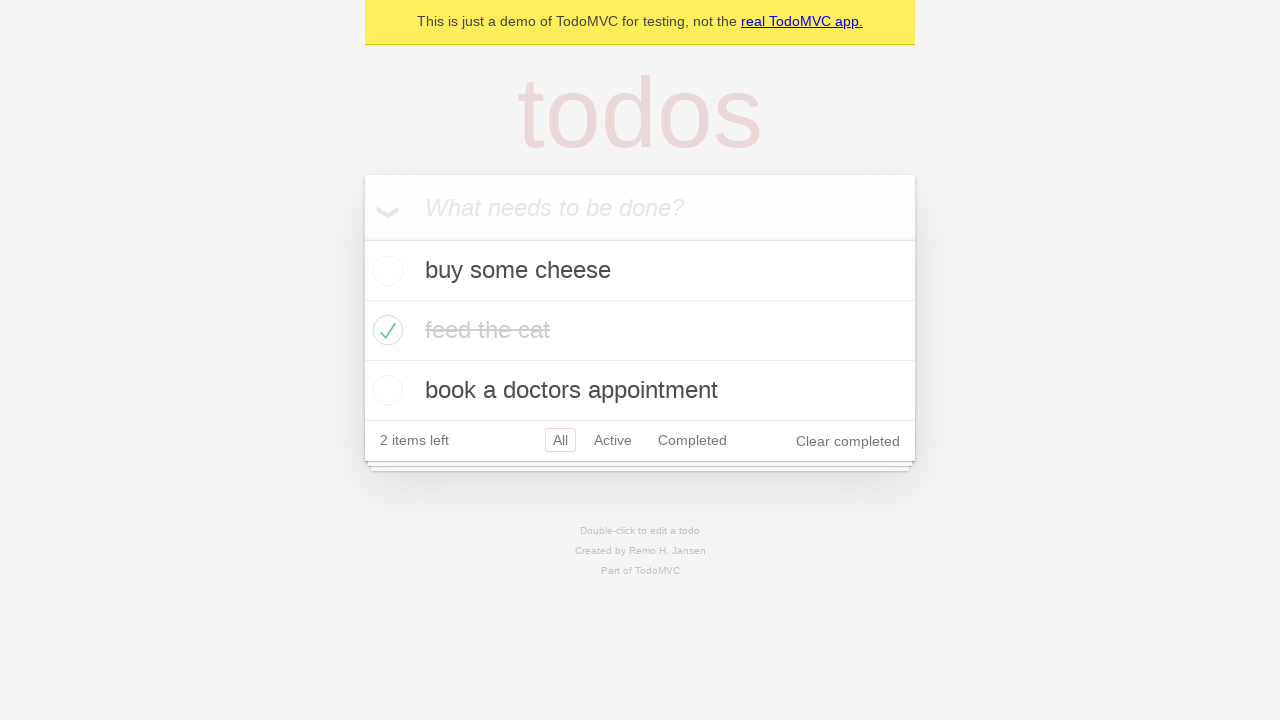

Clicked 'Active' filter link at (613, 440) on internal:role=link[name="Active"i]
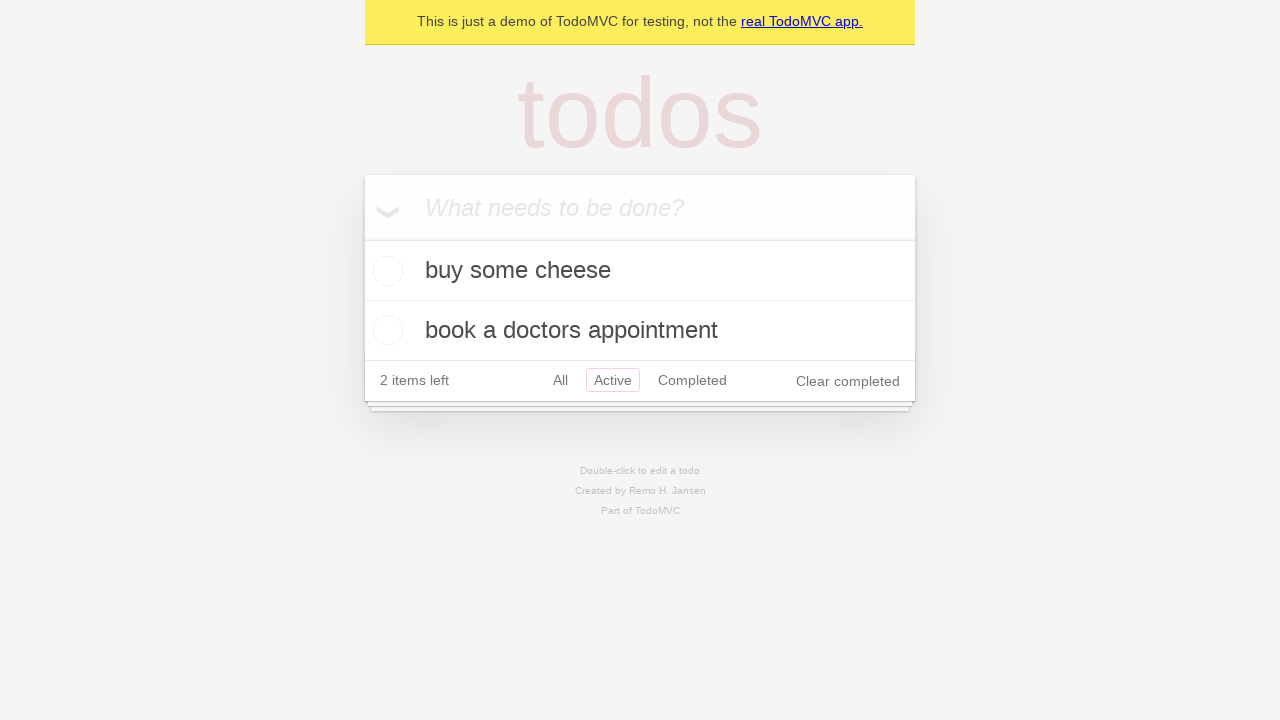

Clicked 'Completed' filter link at (692, 380) on internal:role=link[name="Completed"i]
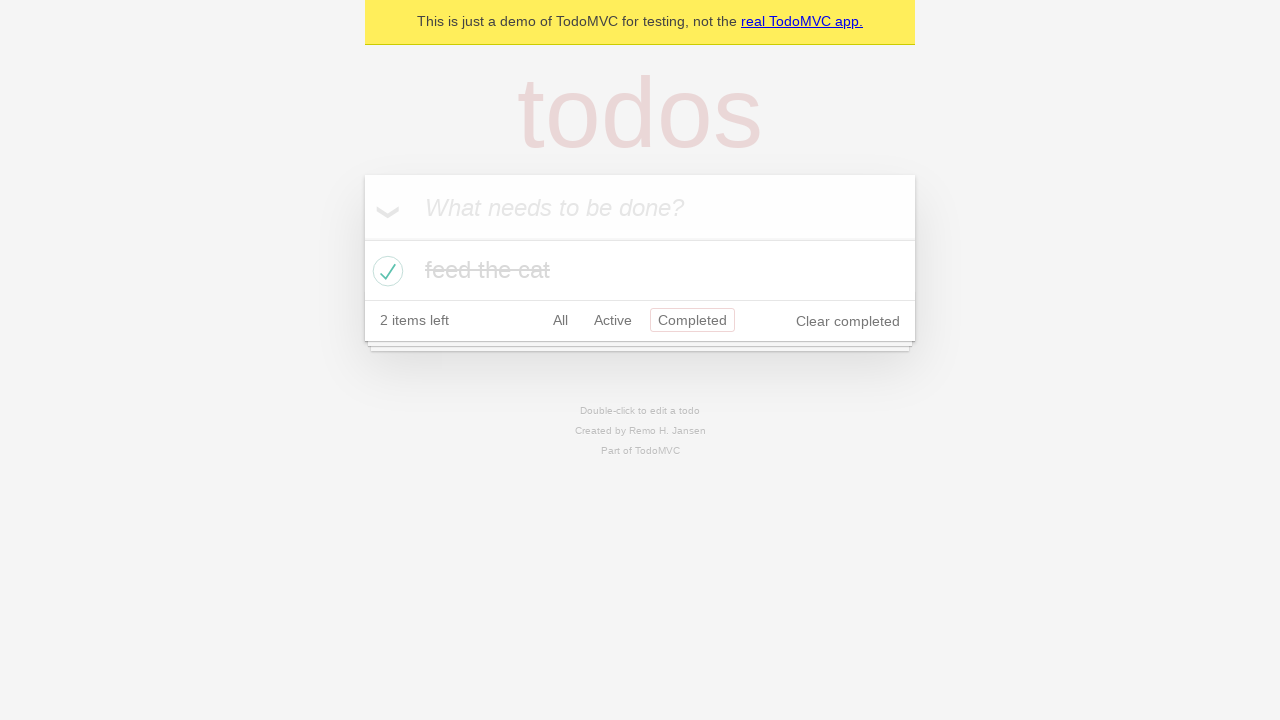

Navigated back to 'Active' filter
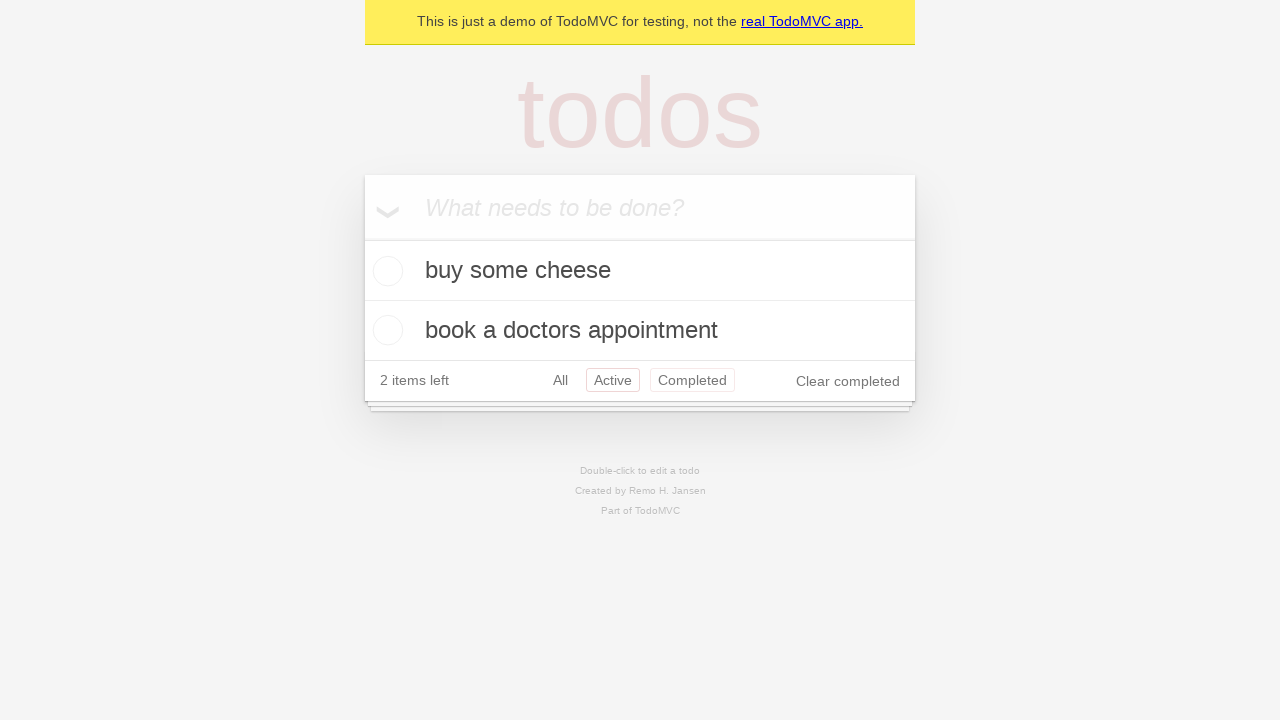

Navigated back to 'All' filter
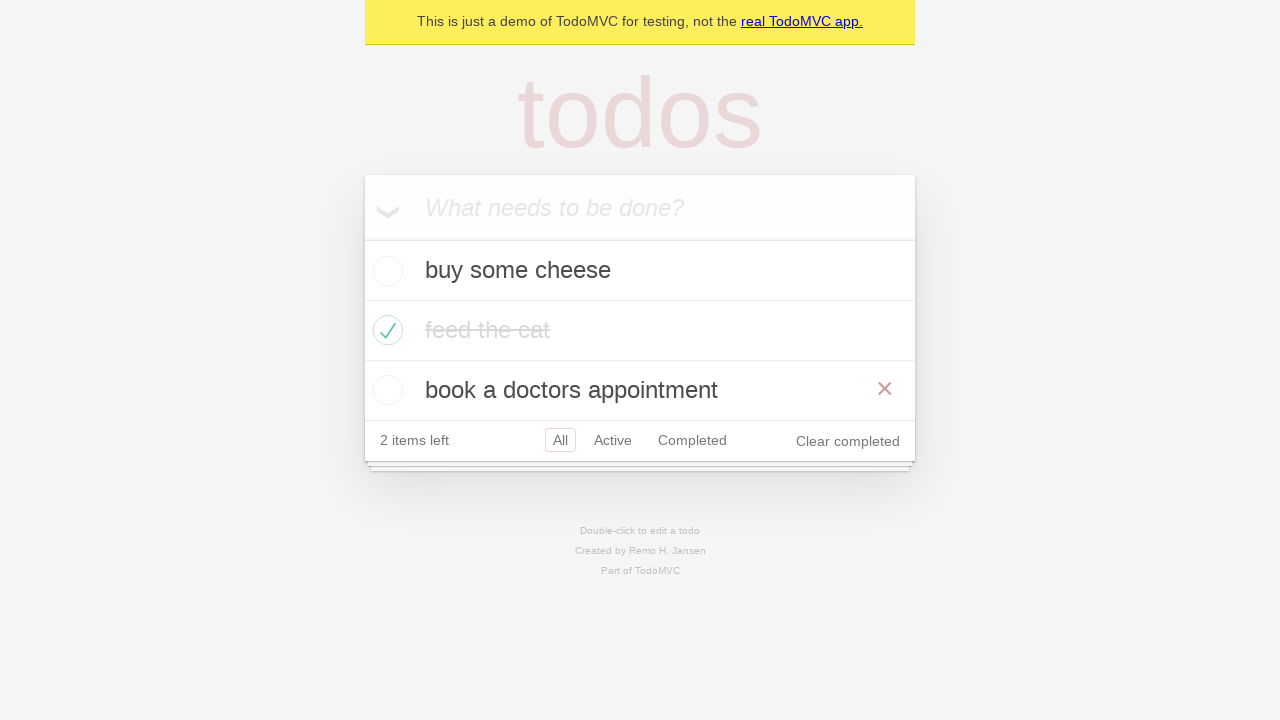

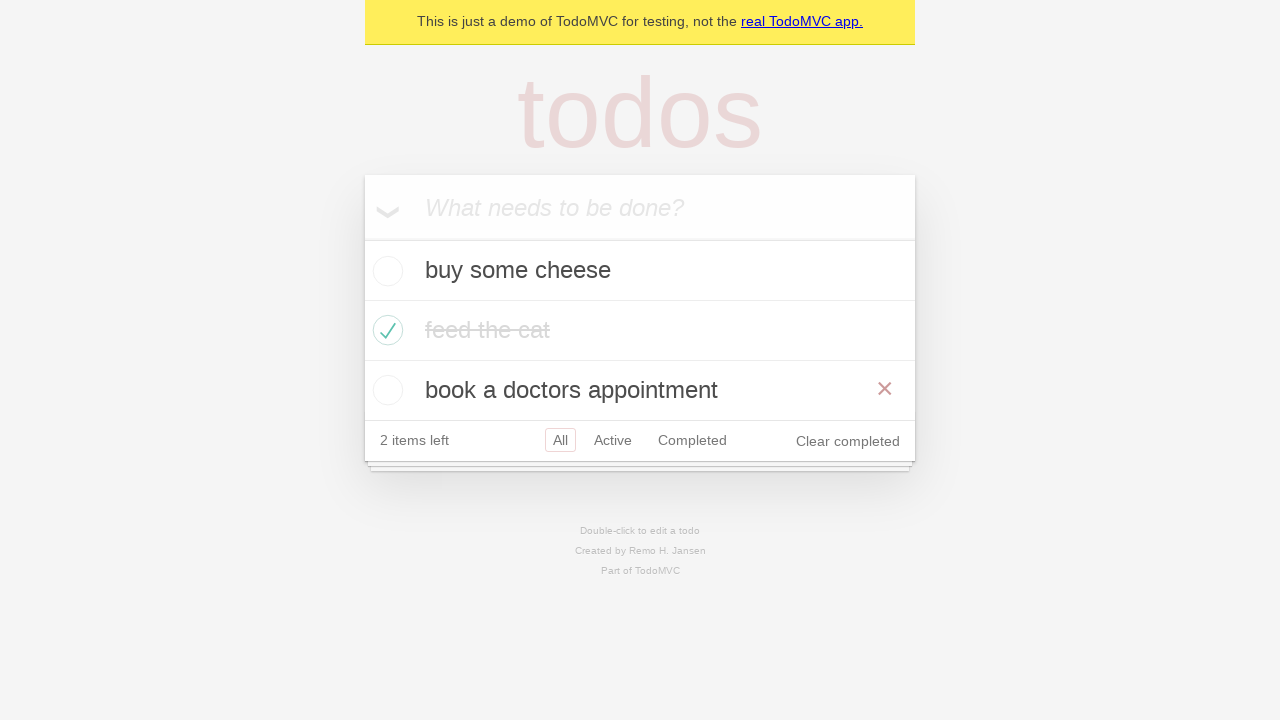